Clicks the "Browse our customer cases" button and verifies navigation to the customer cases page

Starting URL: https://initgroup.com/our-vision/

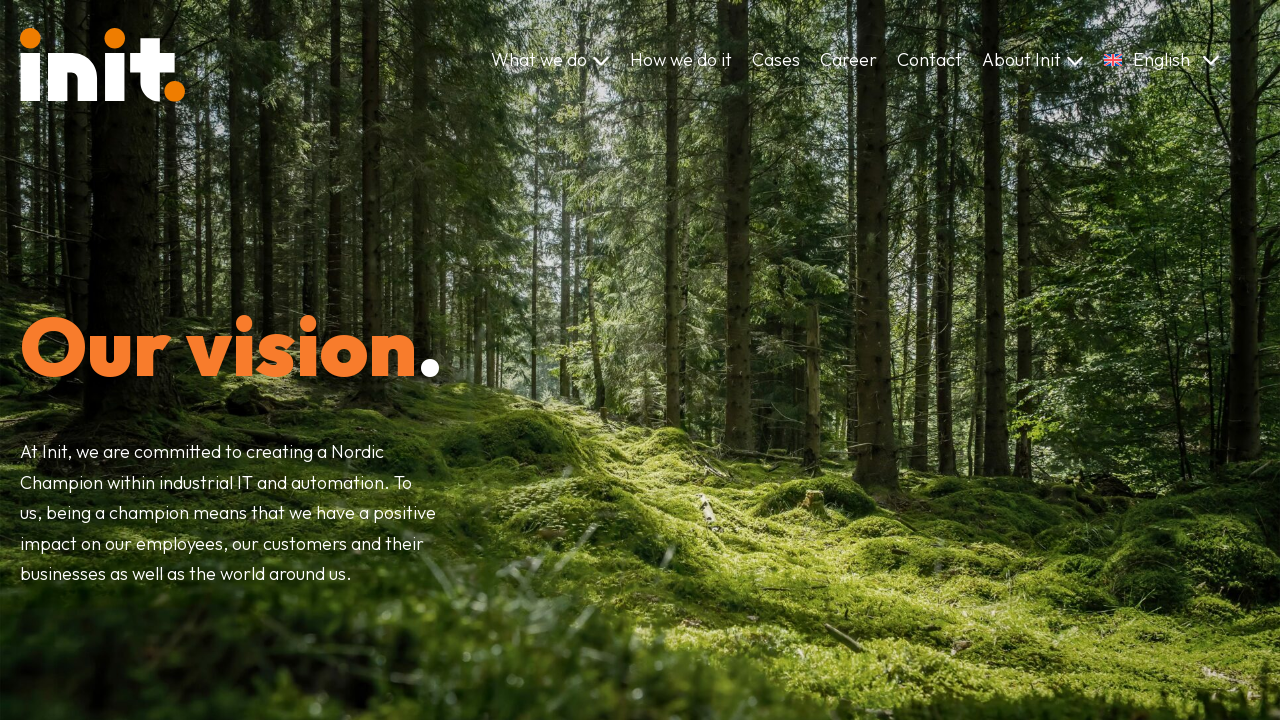

Located 'Browse our customer cases' button
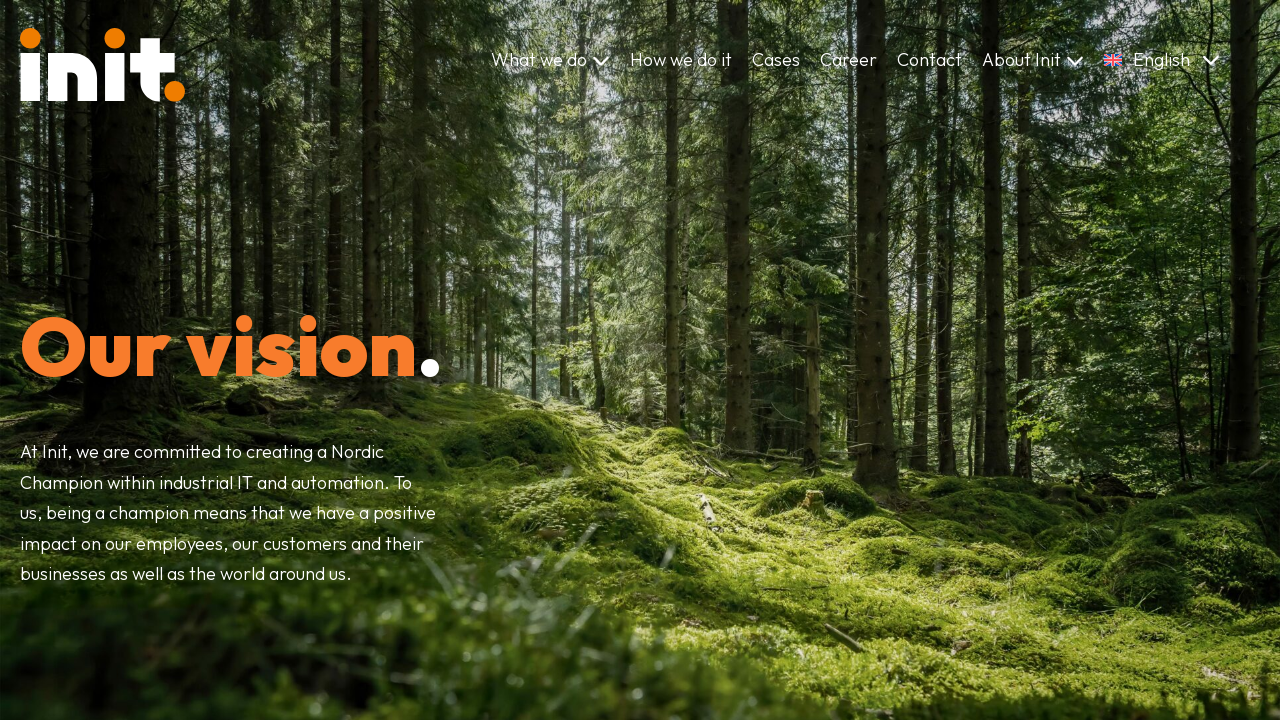

Waited for 'Browse our customer cases' button to be visible
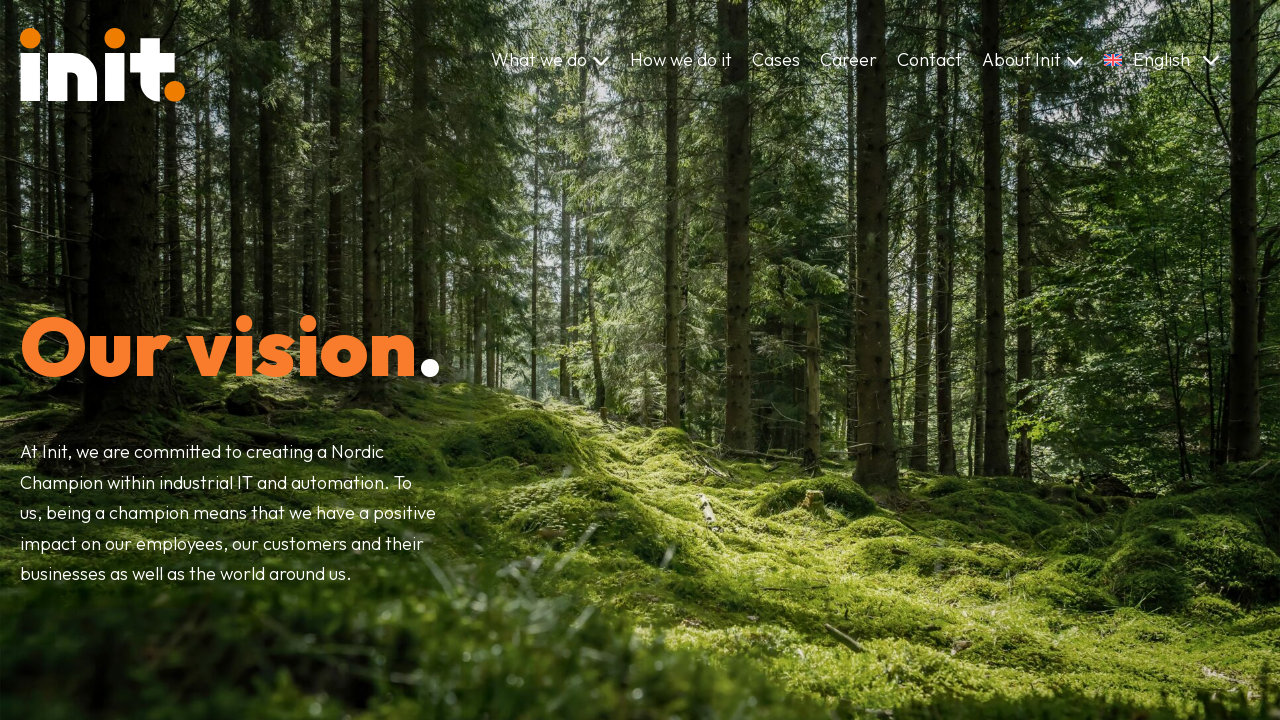

Clicked 'Browse our customer cases' button at (338, 361) on internal:text="Browse our customer cases"i
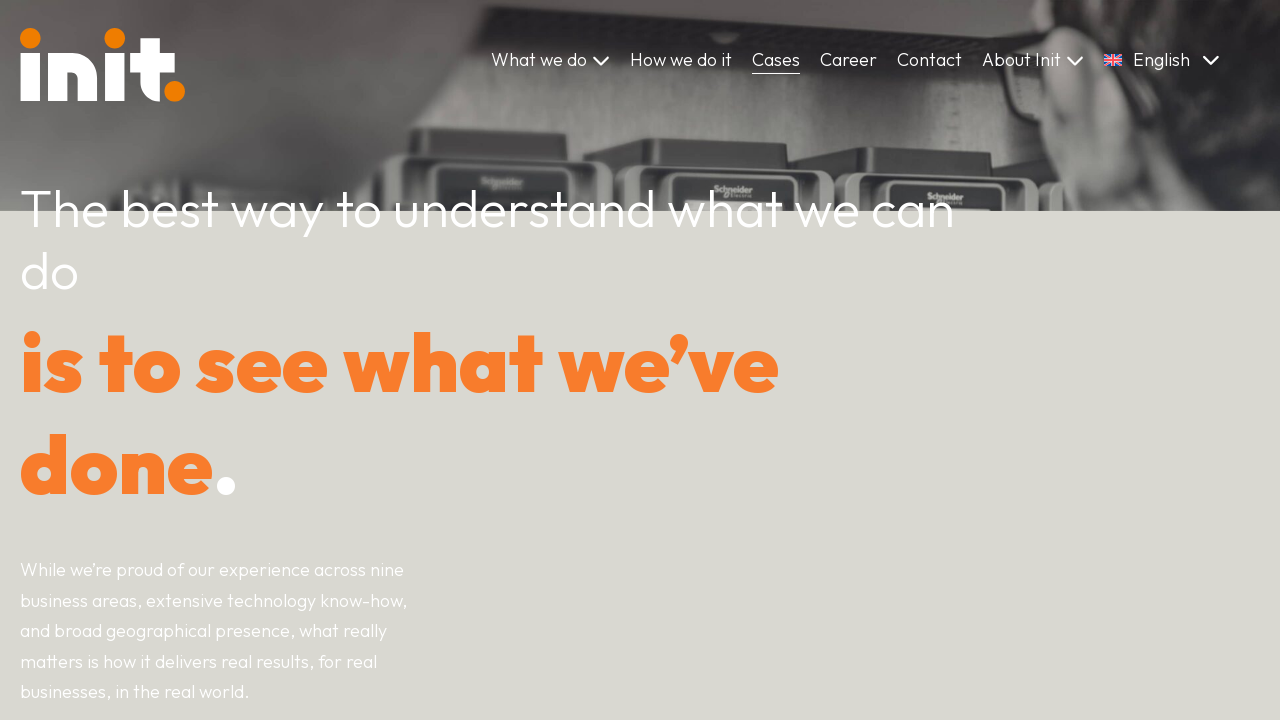

Verified navigation to customer cases page at https://initgroup.com/industrial-it-and-automation-cases/
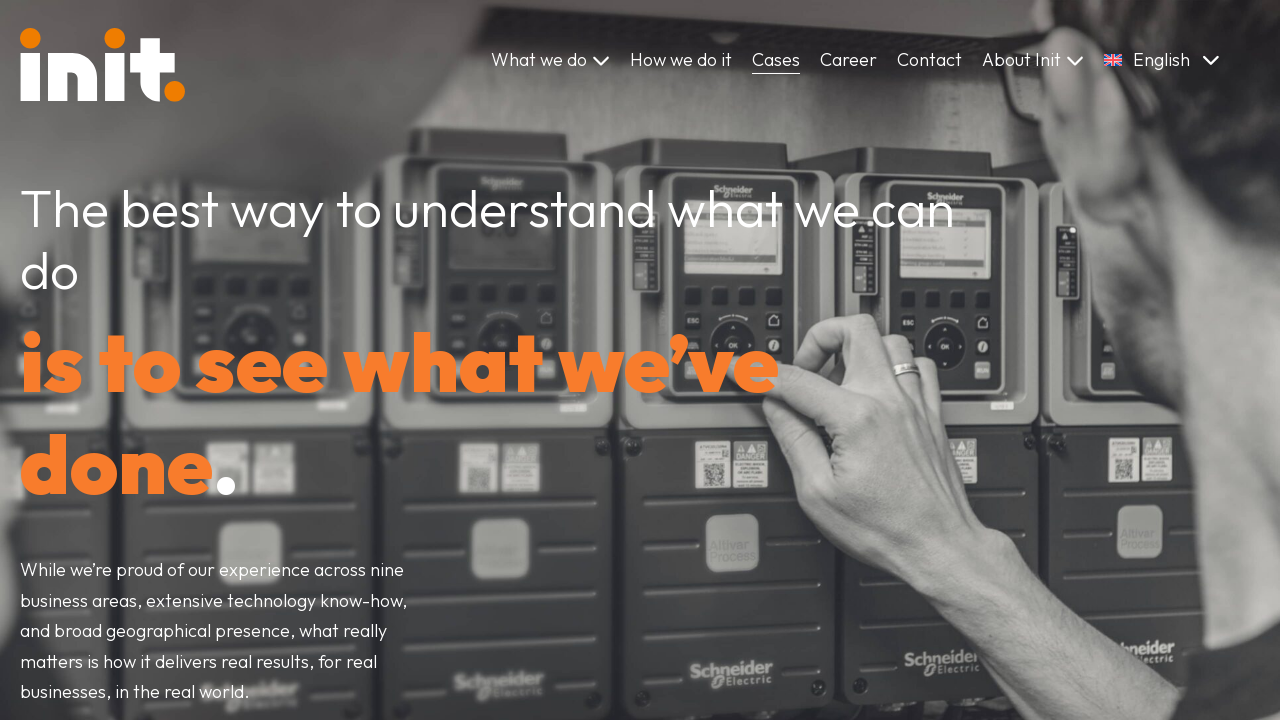

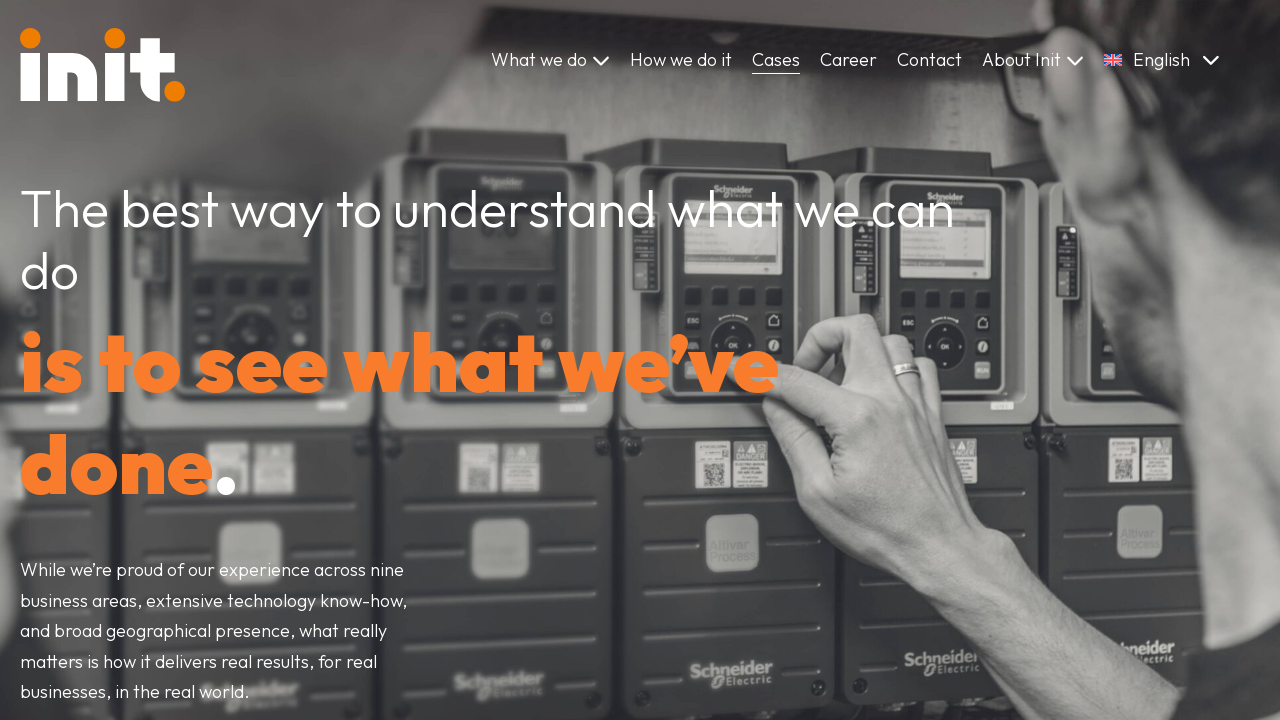